Tests a web form by filling a text input field with "Selenium" and submitting the form, then verifying the success message appears

Starting URL: https://www.selenium.dev/selenium/web/web-form.html

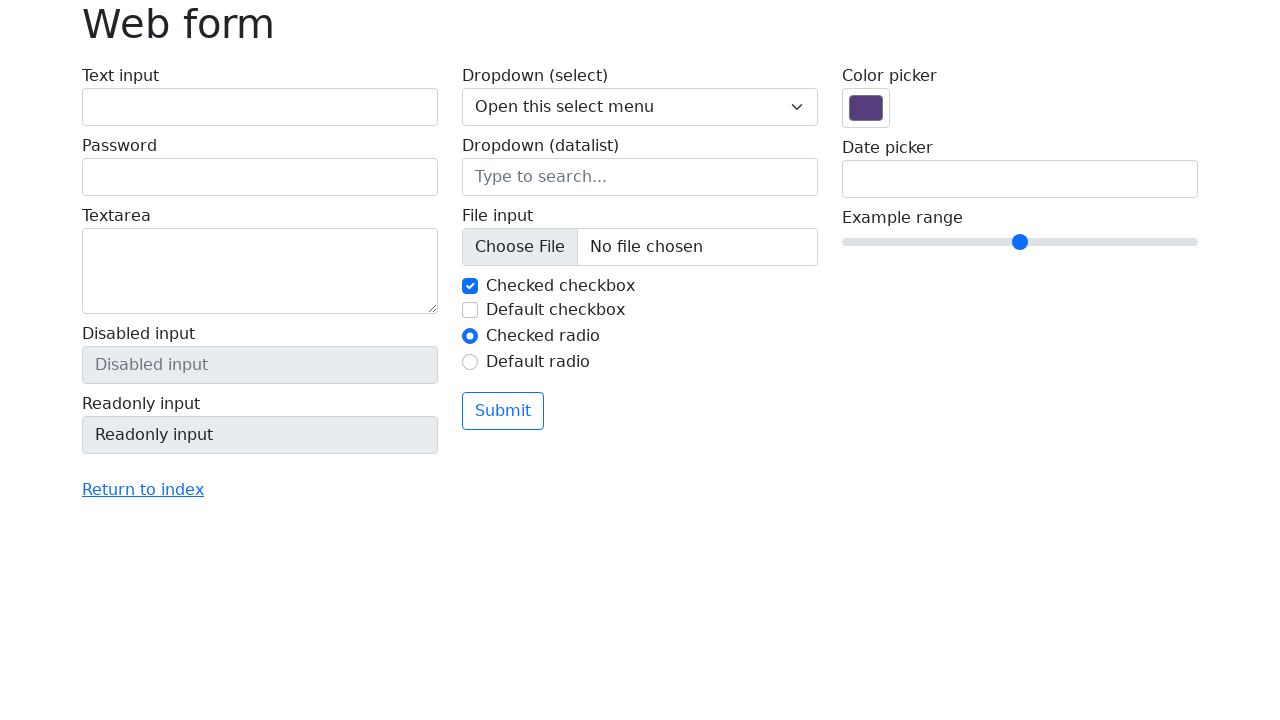

Filled text input field with 'Selenium' on input[name='my-text']
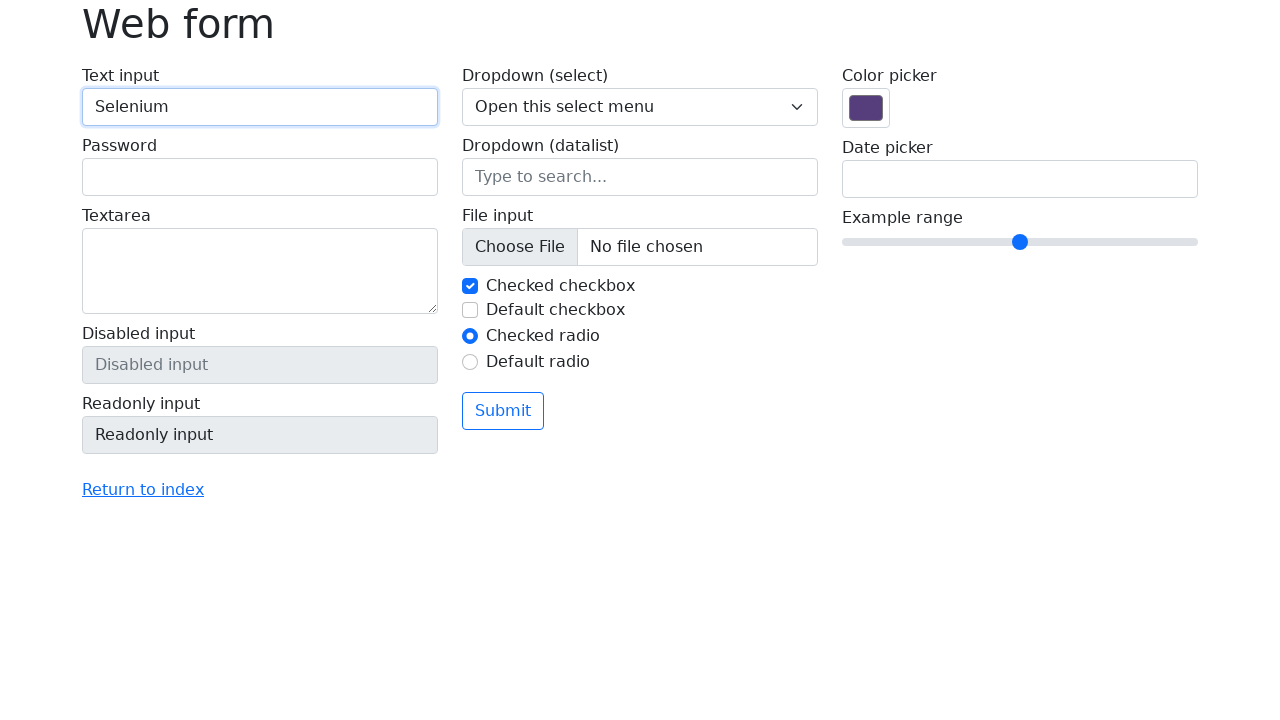

Clicked the submit button at (503, 411) on button
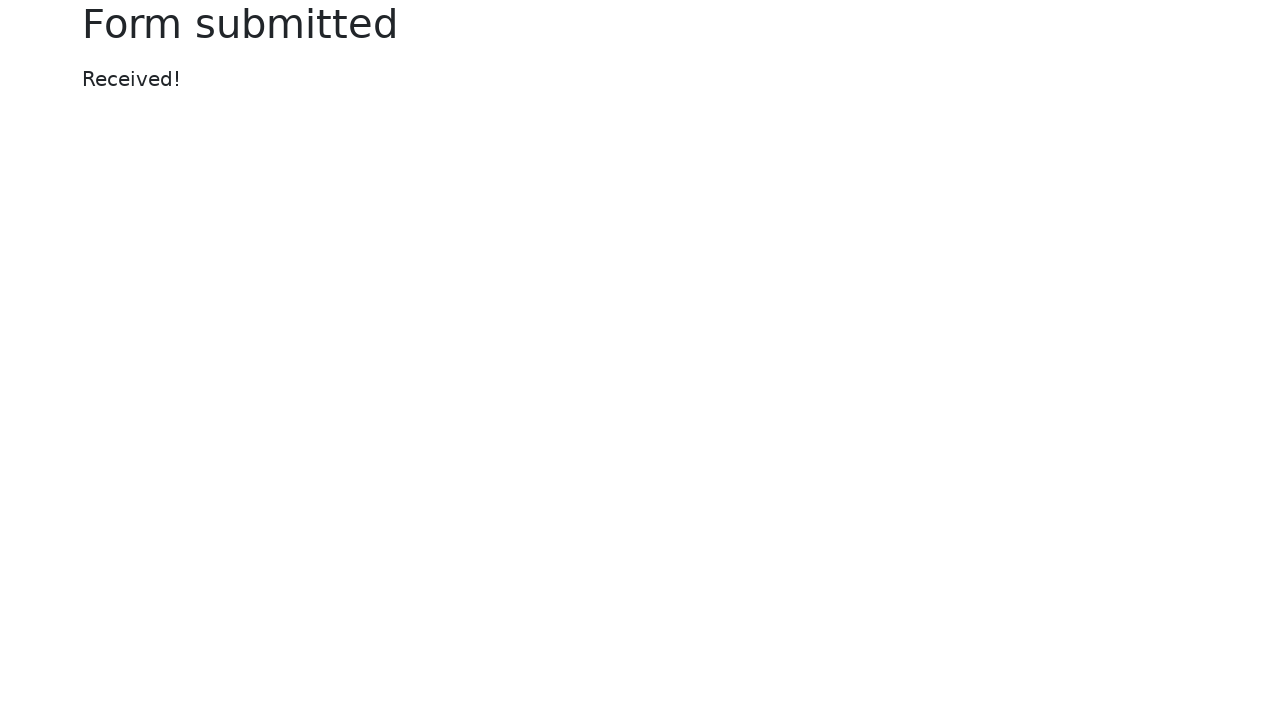

Success message appeared on the page
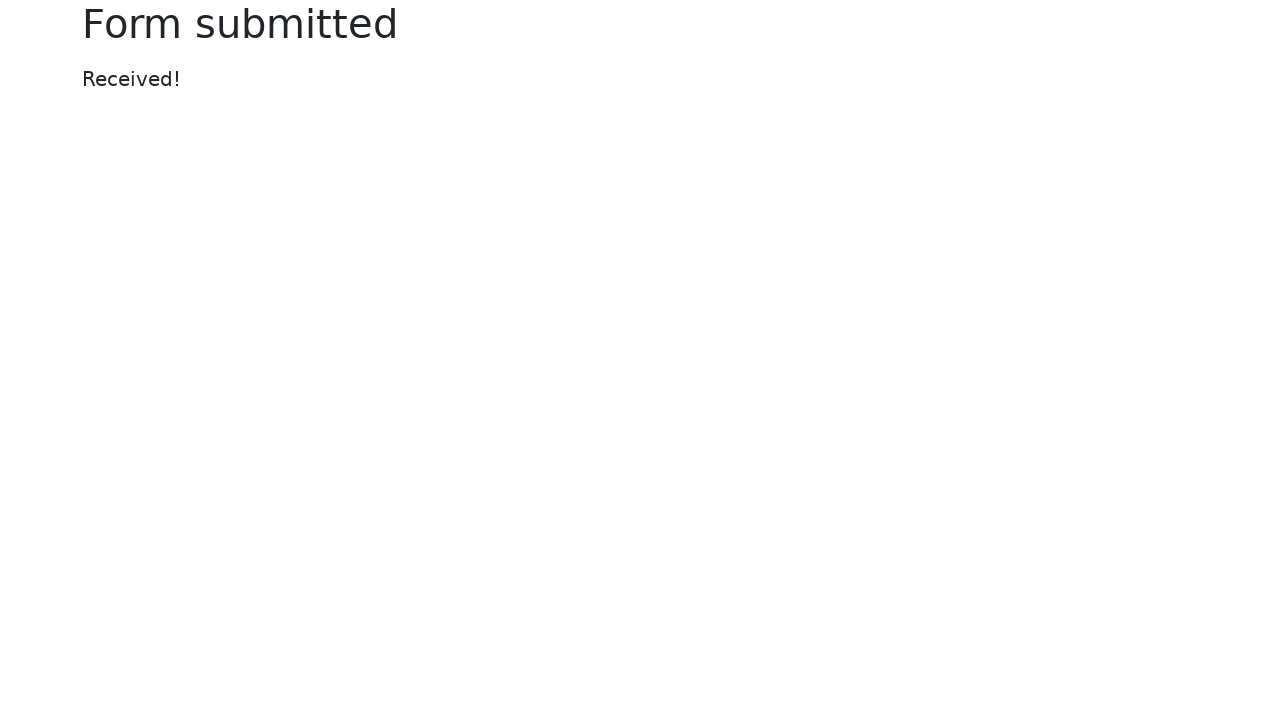

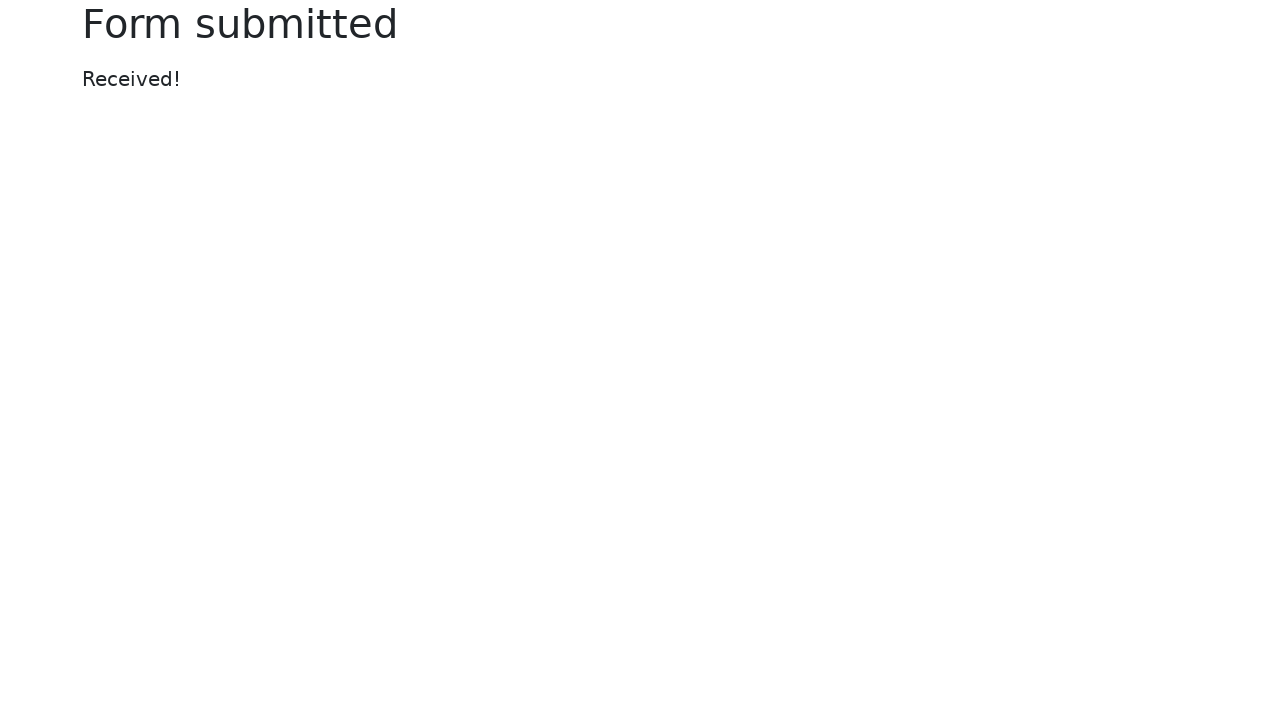